Tests navigation to the registration page by clicking the registration link and verifying the URL changes to the registration page URL.

Starting URL: https://qa.koel.app/

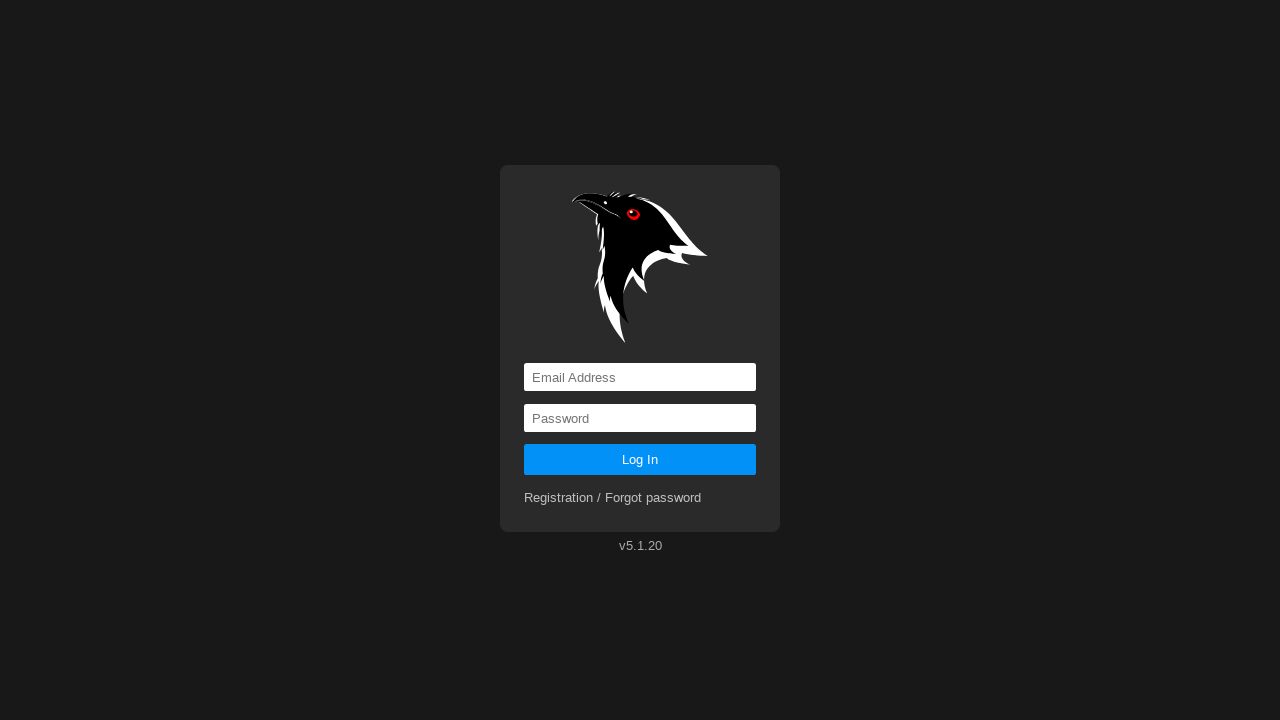

Clicked on the registration link at (613, 498) on a[href='registration']
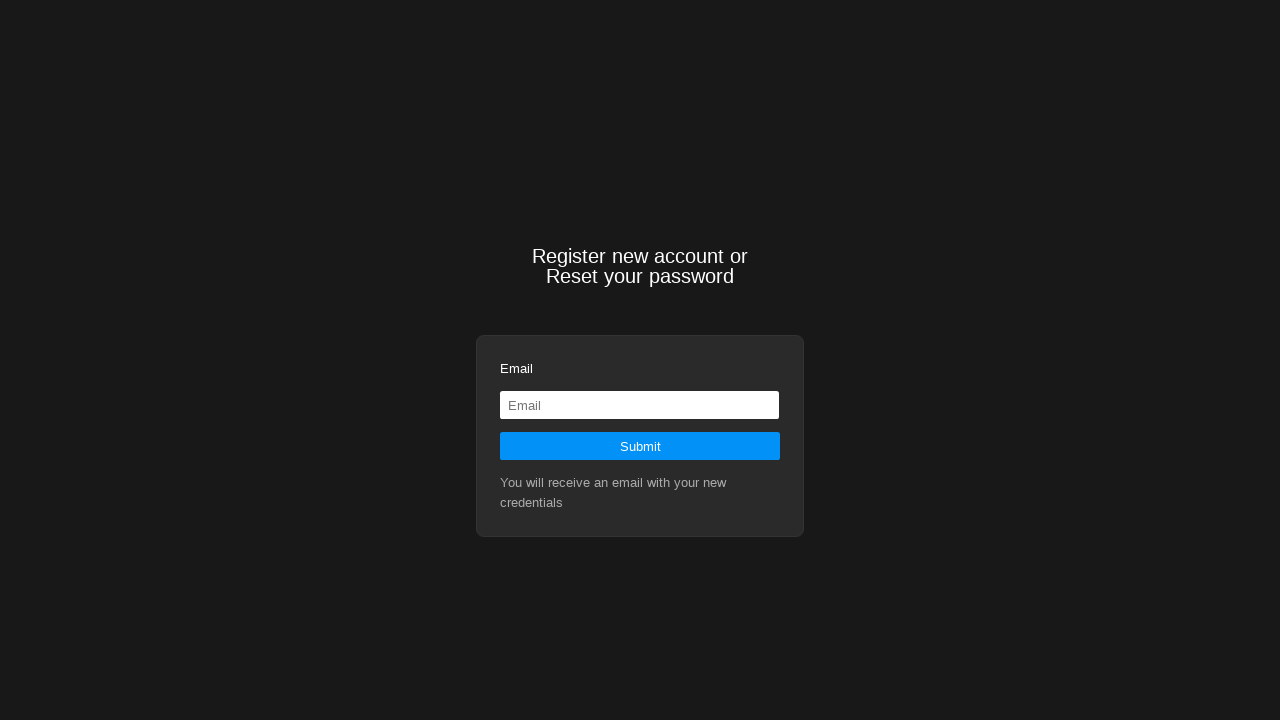

Verified URL changed to registration page
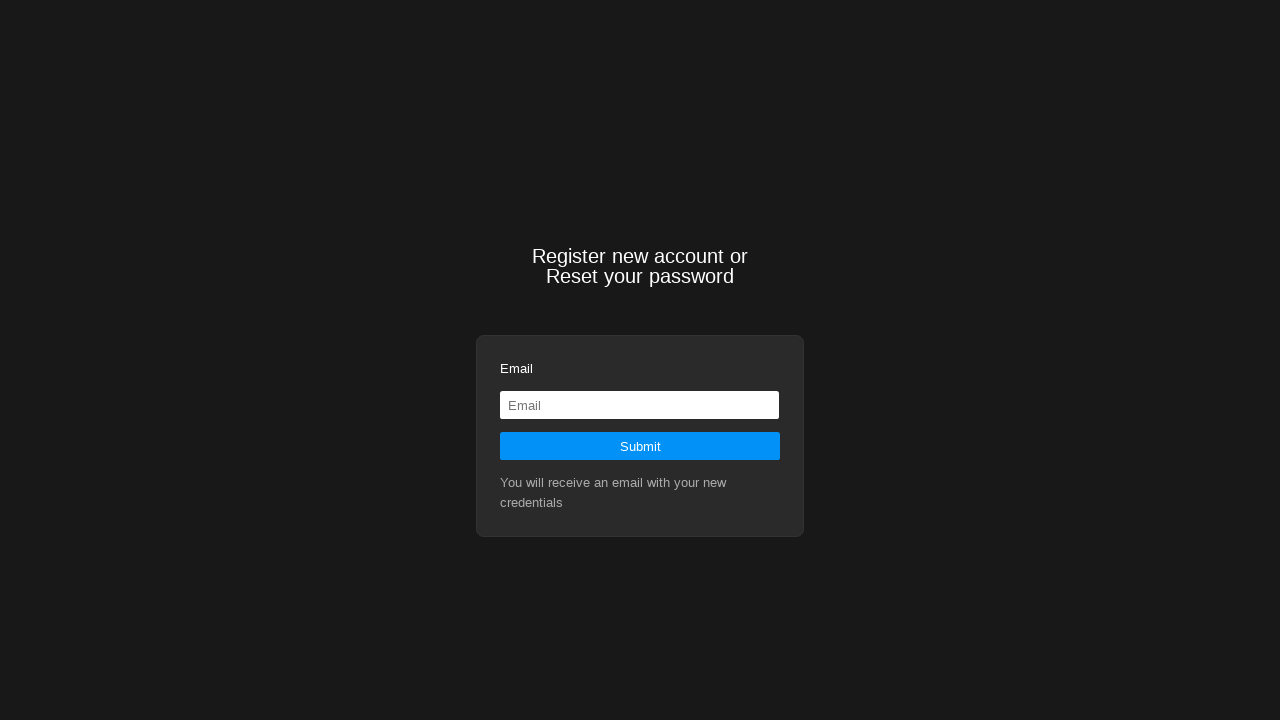

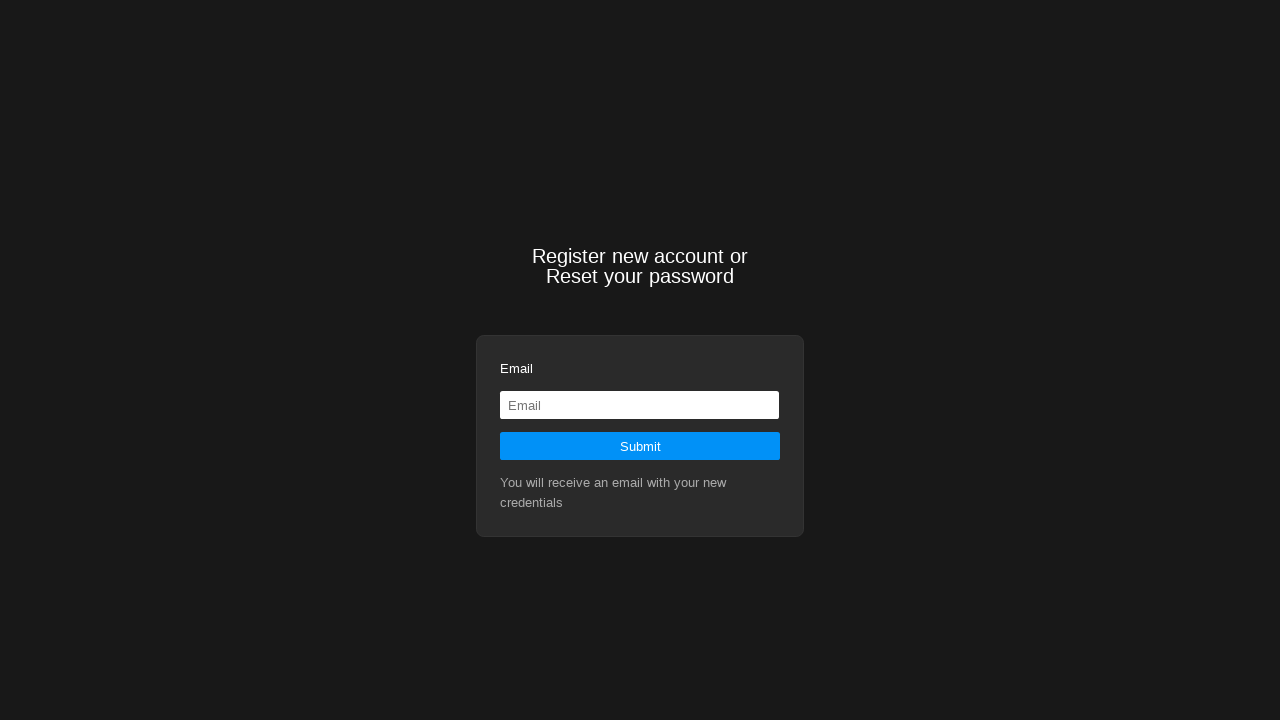